Tests the product search functionality on Olimpica website by entering a search term in the search field and verifying that product results are displayed.

Starting URL: https://www.olimpica.com/

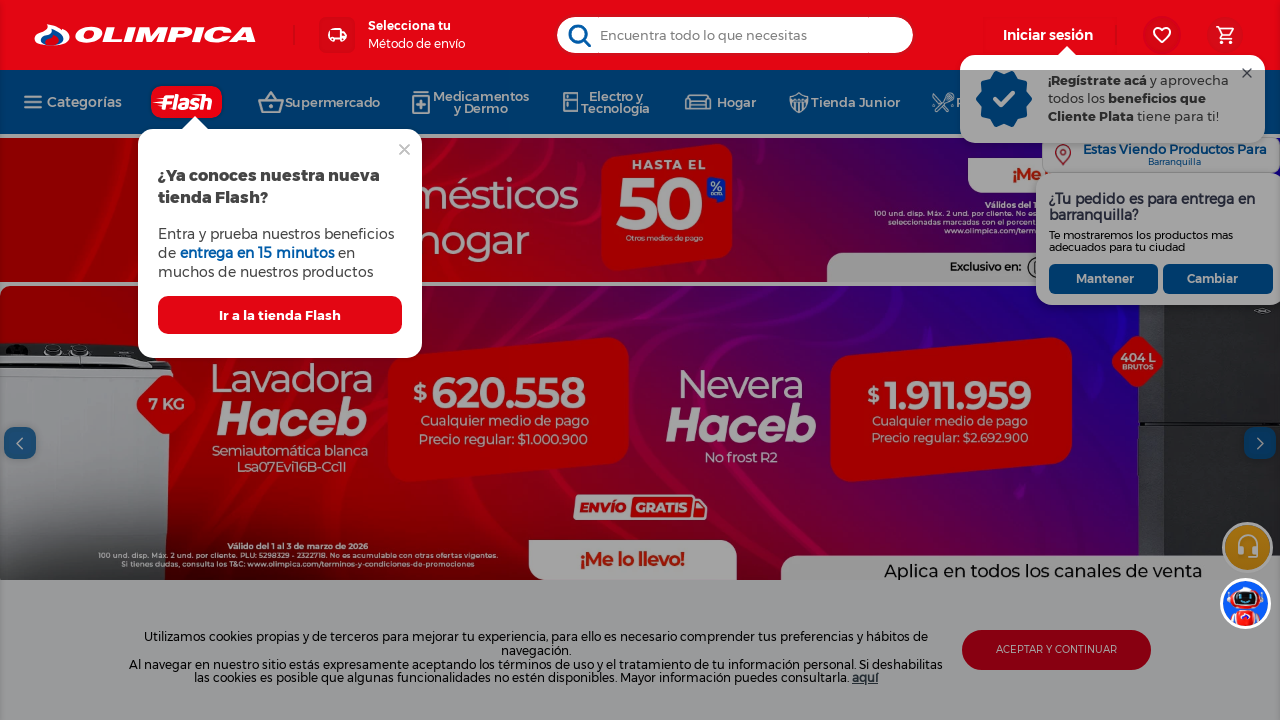

Search input field loaded and ready
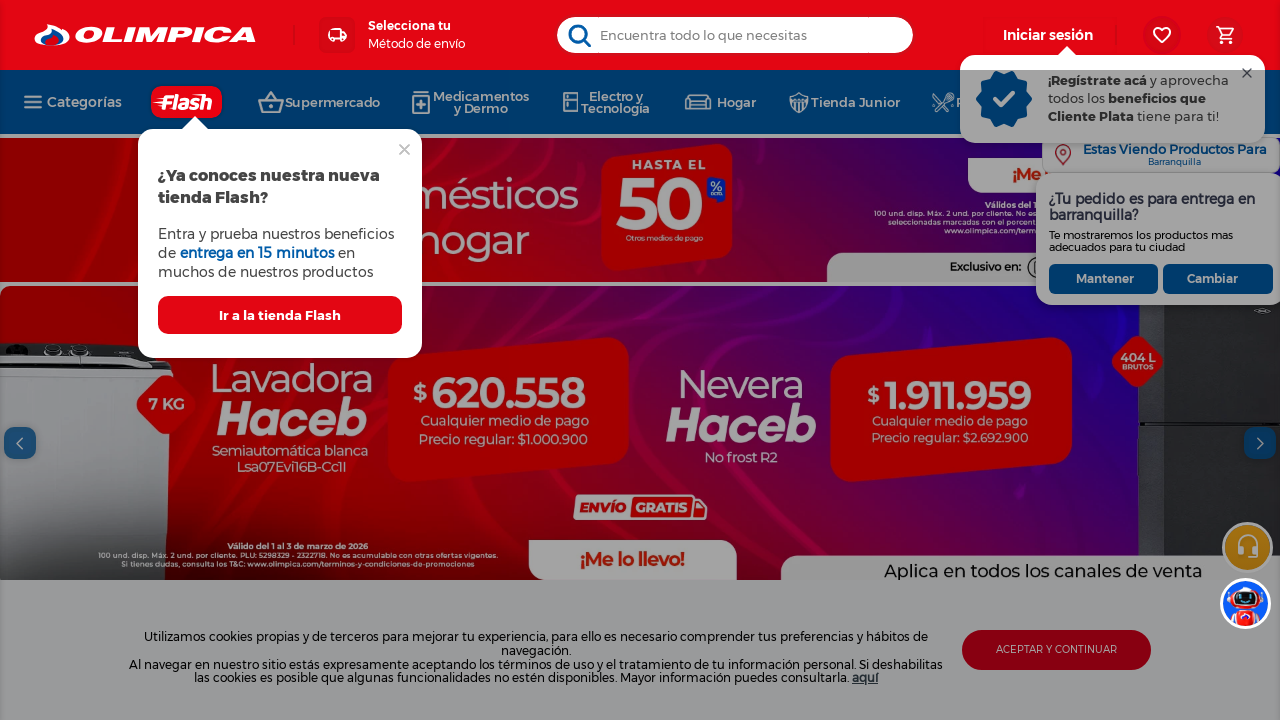

Clicked on the search input field at (734, 35) on input#downshift-0-input
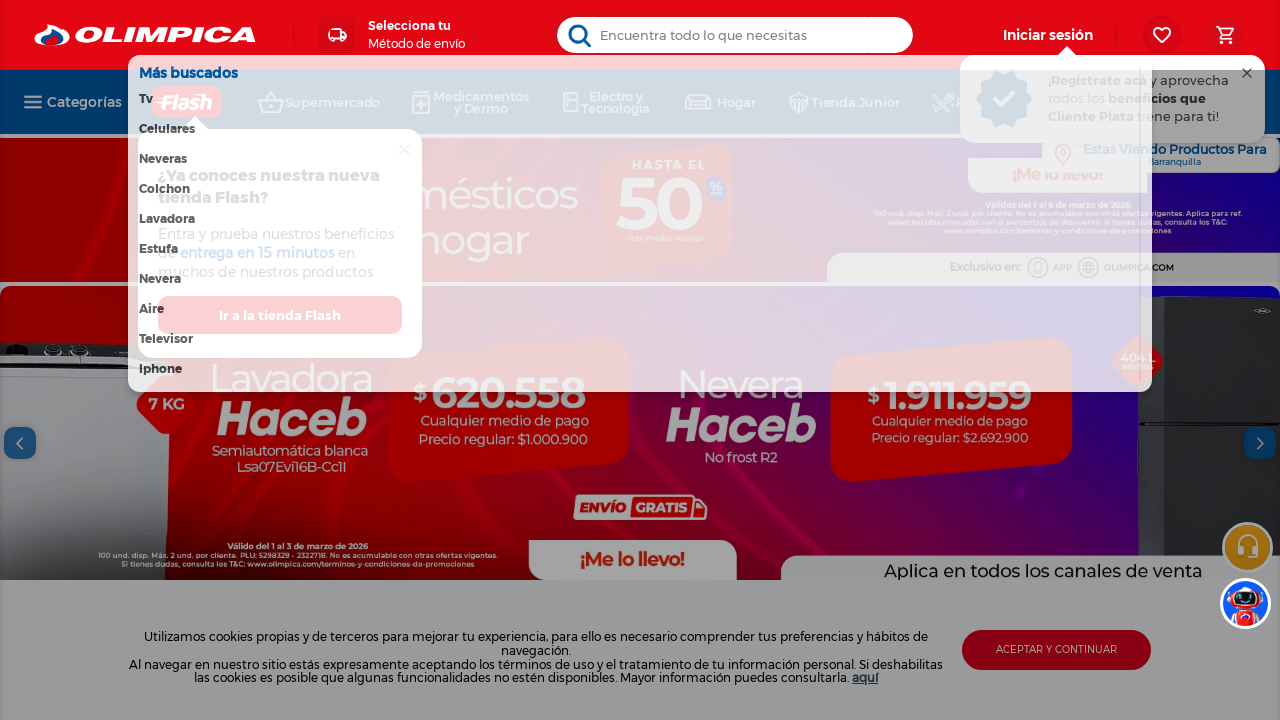

Typed 'arroz' into the search field
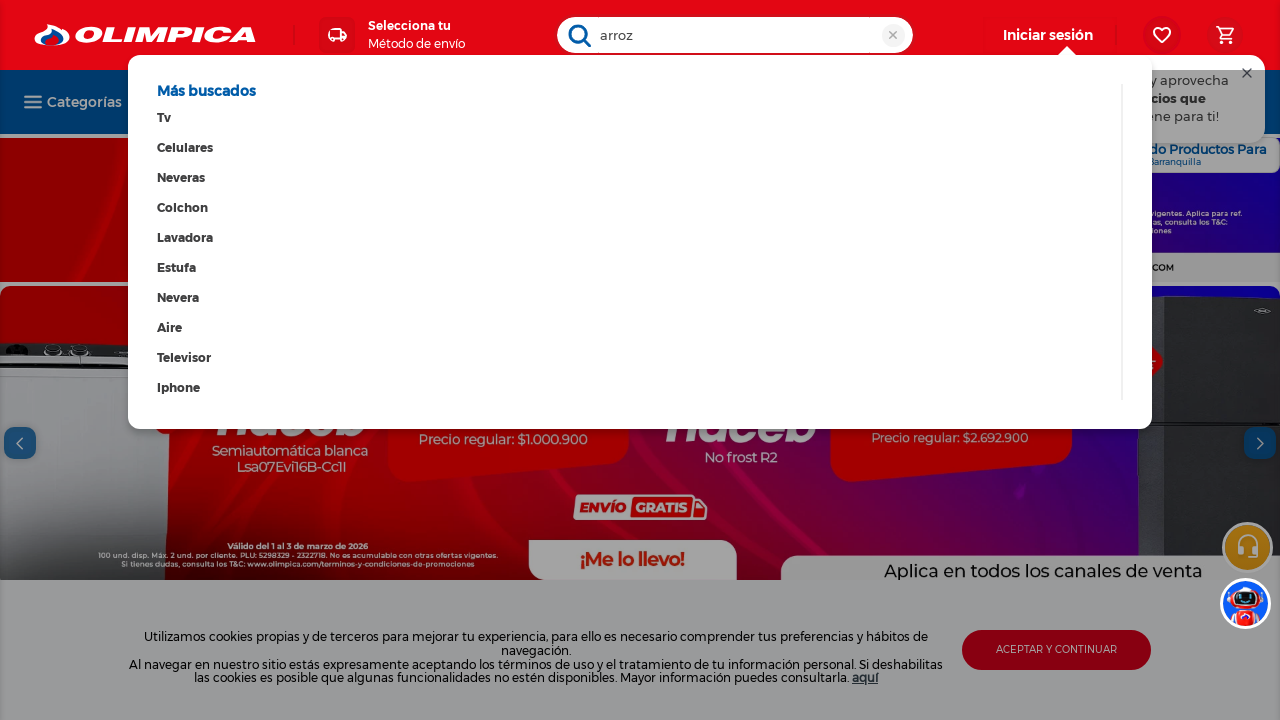

Pressed Enter to submit the search
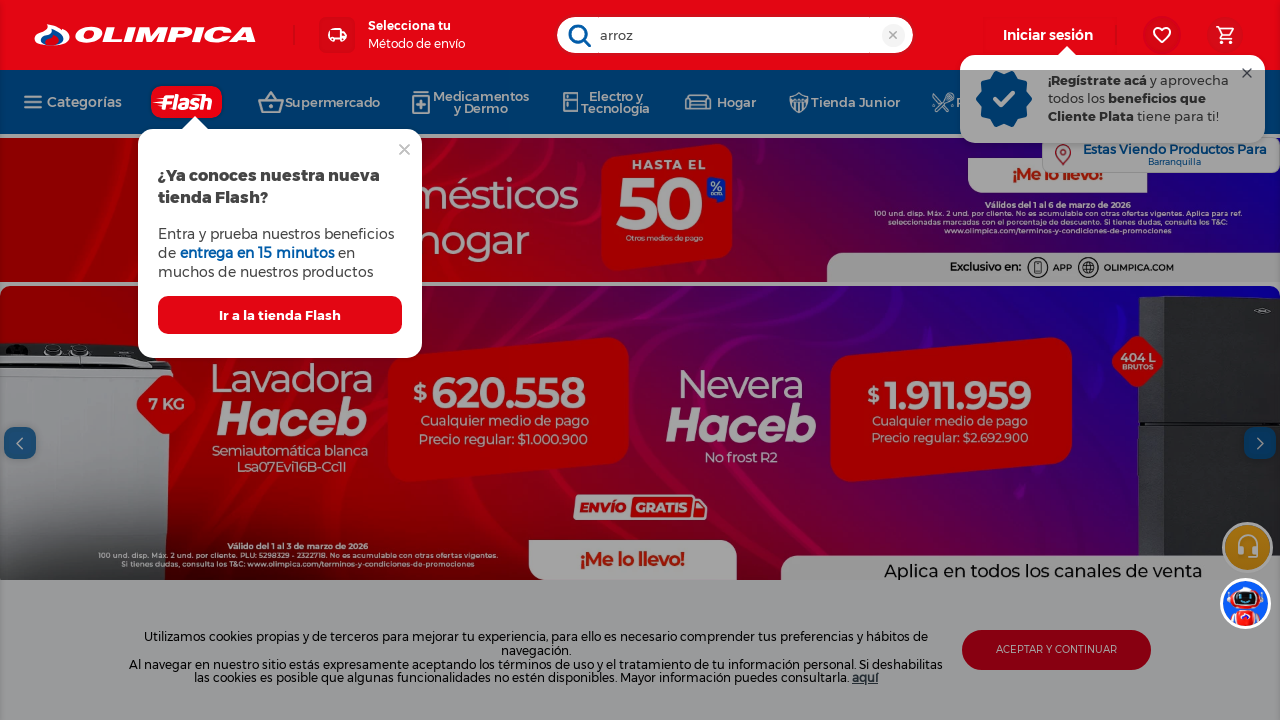

Product search results loaded successfully
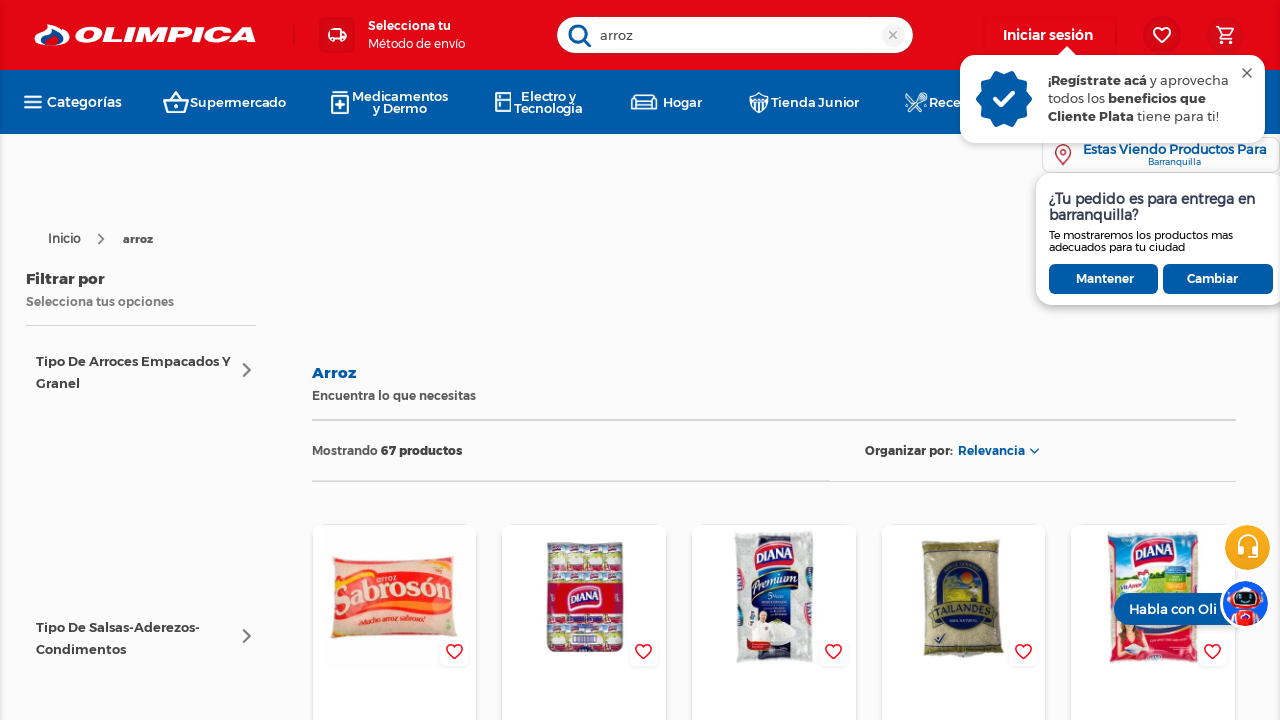

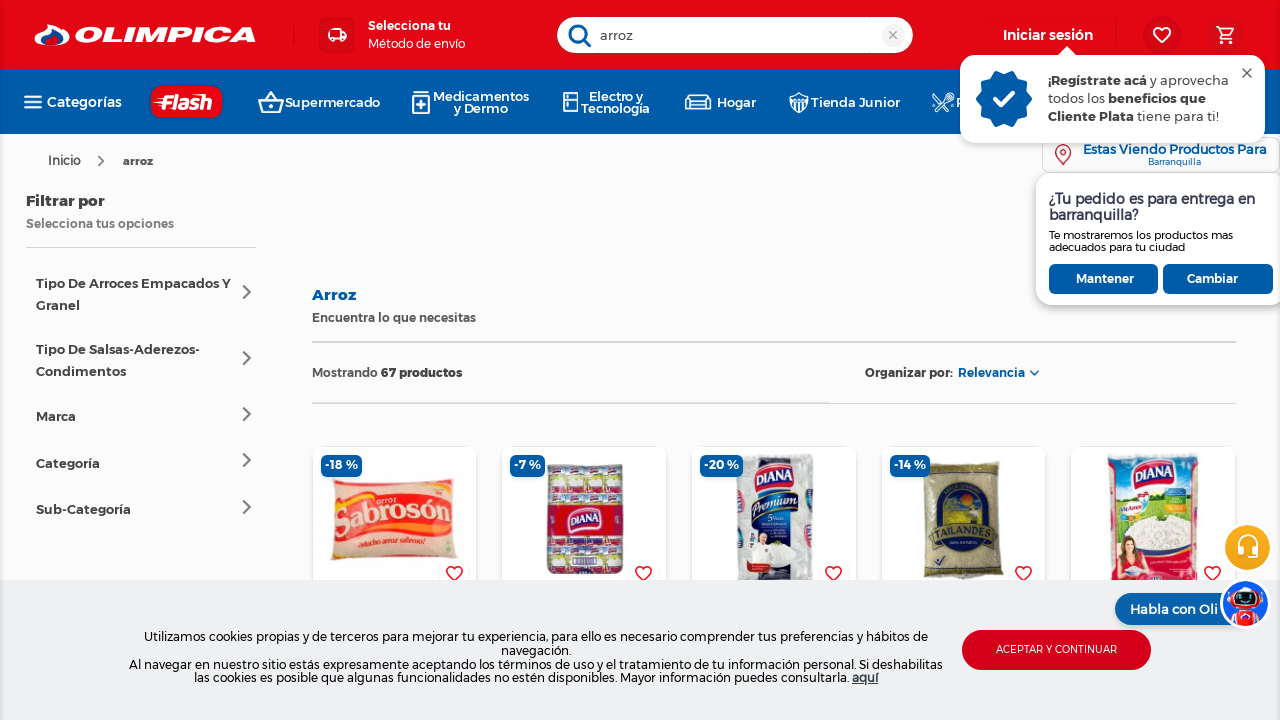